Tests dynamic content generation by clicking a button and waiting for specific text ("release") to appear in an element, verifying the dynamic content loading functionality.

Starting URL: https://www.training-support.net/webelements/dynamic-content

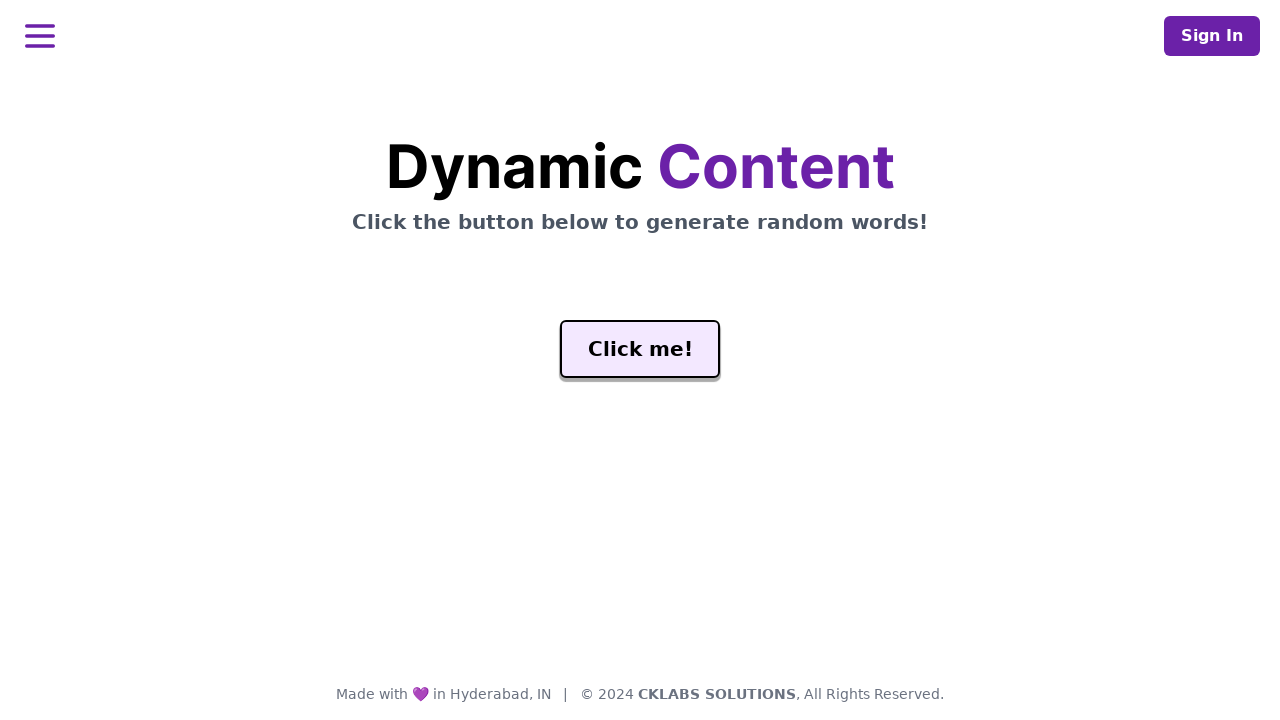

Clicked the generate button to trigger dynamic content at (640, 349) on #genButton
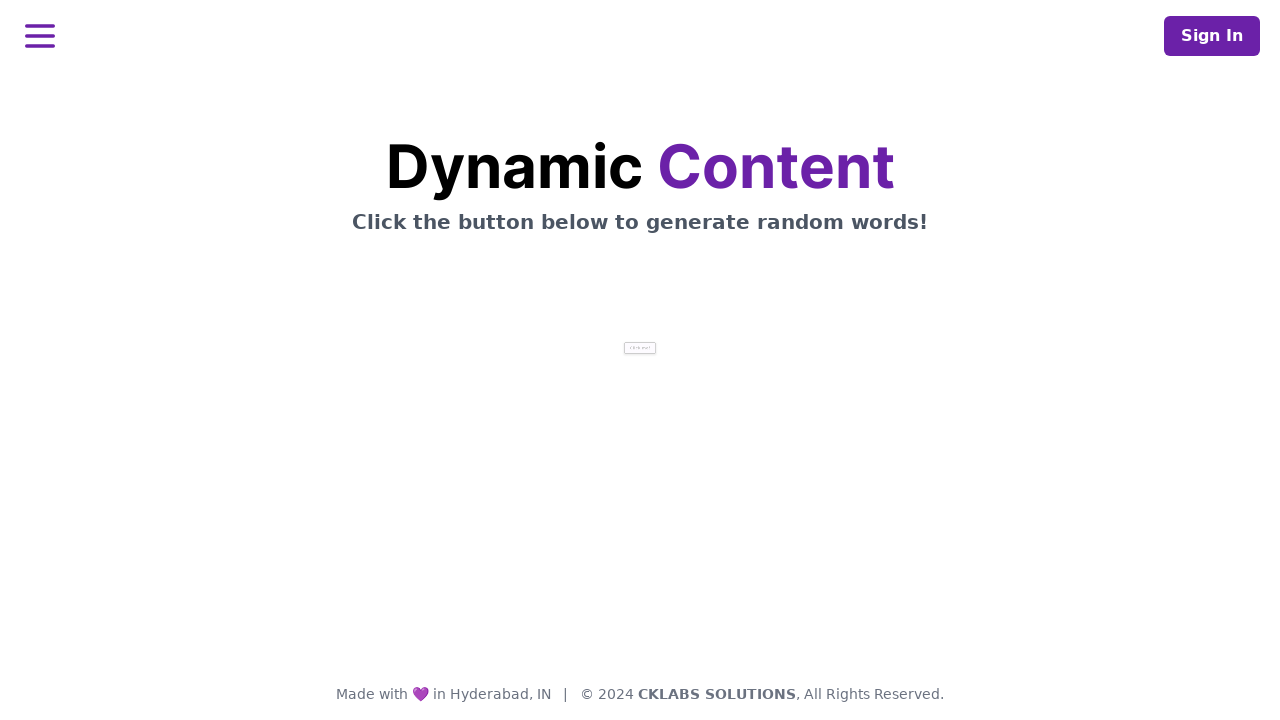

Waited for the word element to contain 'release' text
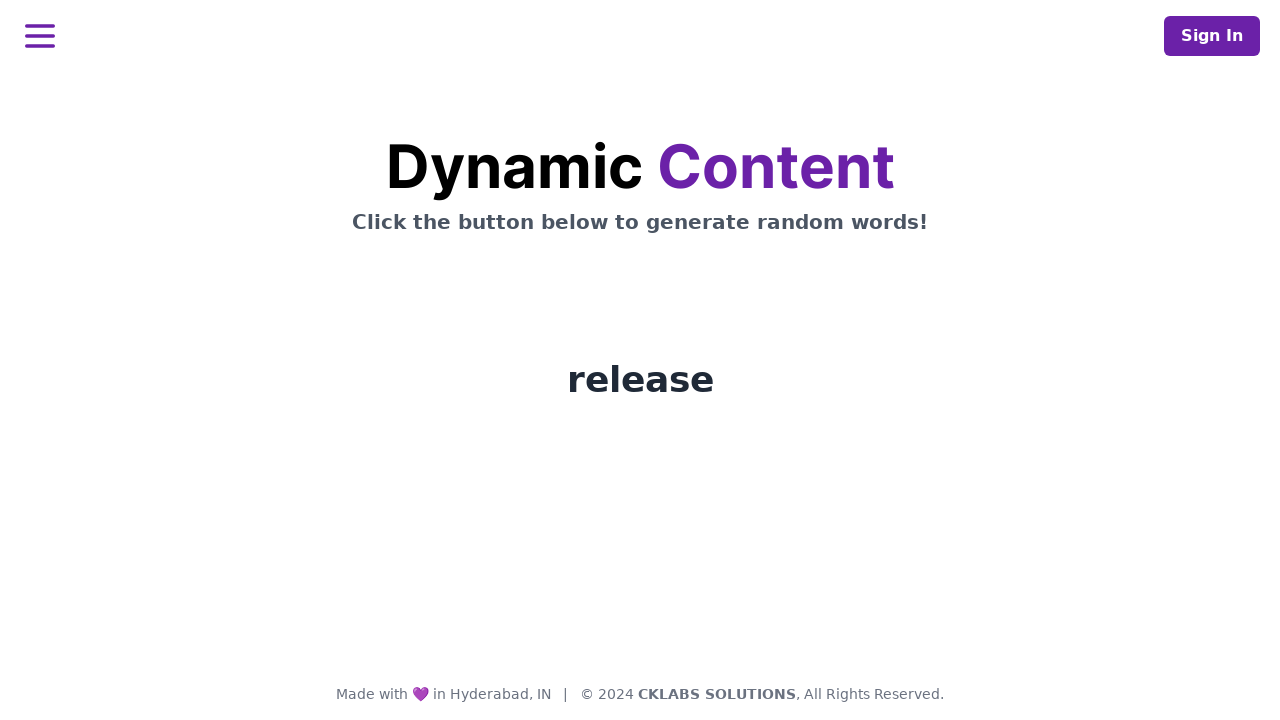

Verified the word element is visible on the page
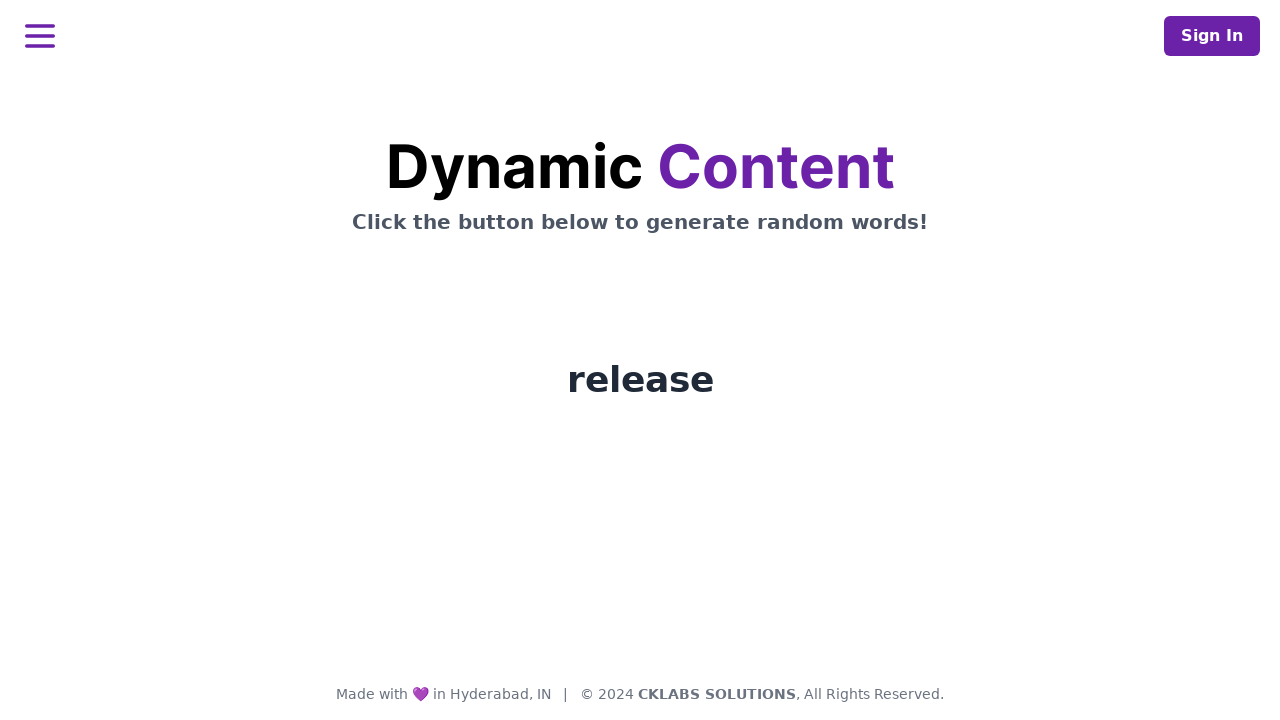

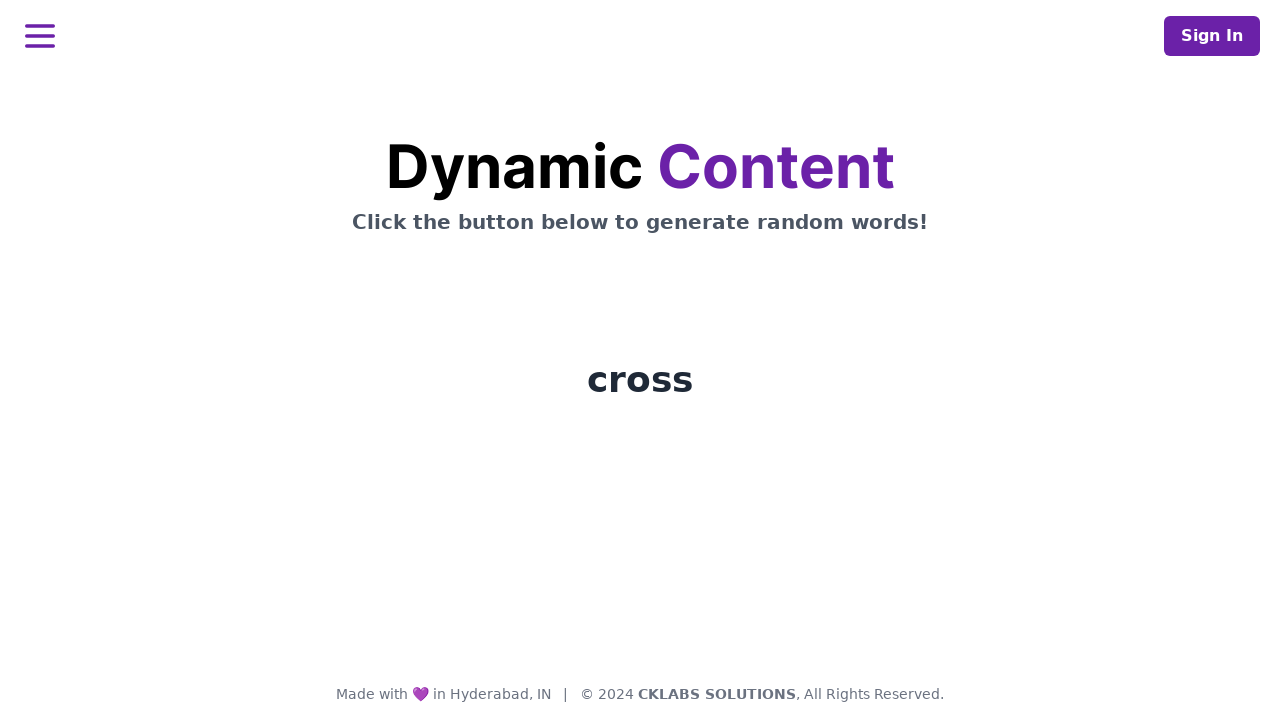